Tests keyboard interactions on a text comparison website by entering text, selecting all with Ctrl+A, copying with Ctrl+C, tabbing to the next field, and pasting with Ctrl+V

Starting URL: https://text-compare.com/

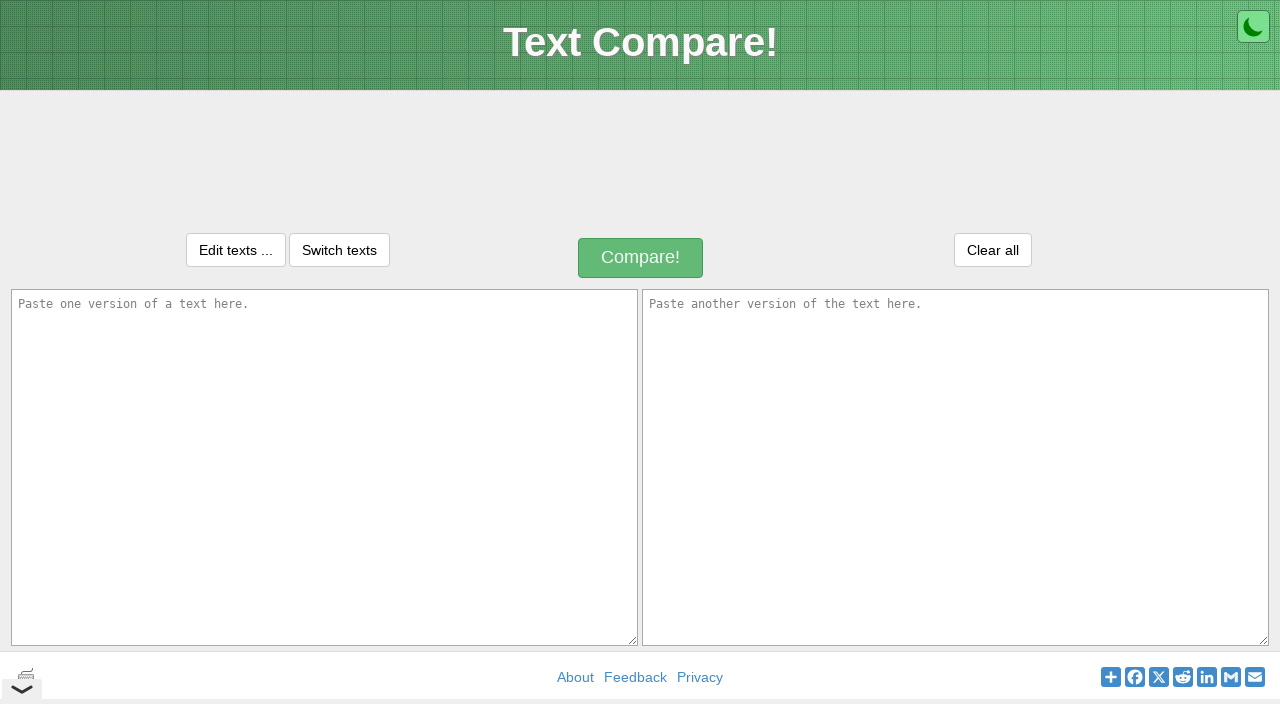

Entered 'welcome' text in the first textarea on textarea#inputText1
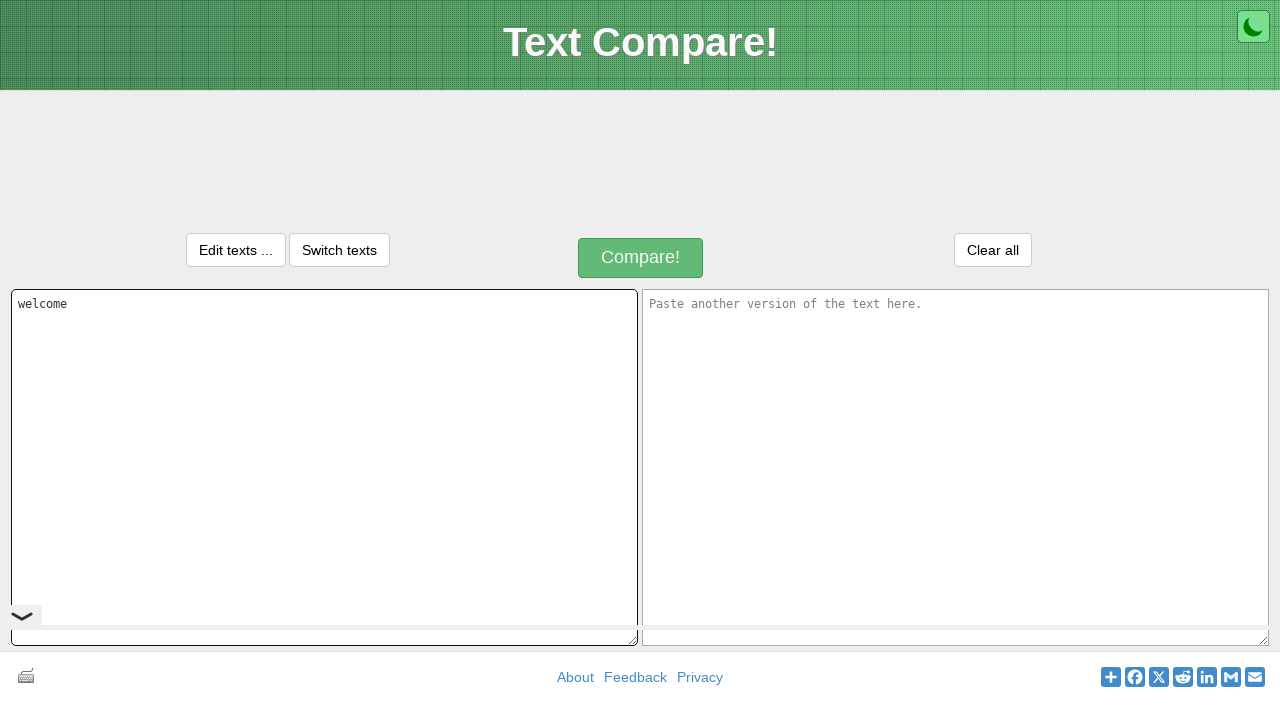

Selected all text with Ctrl+A
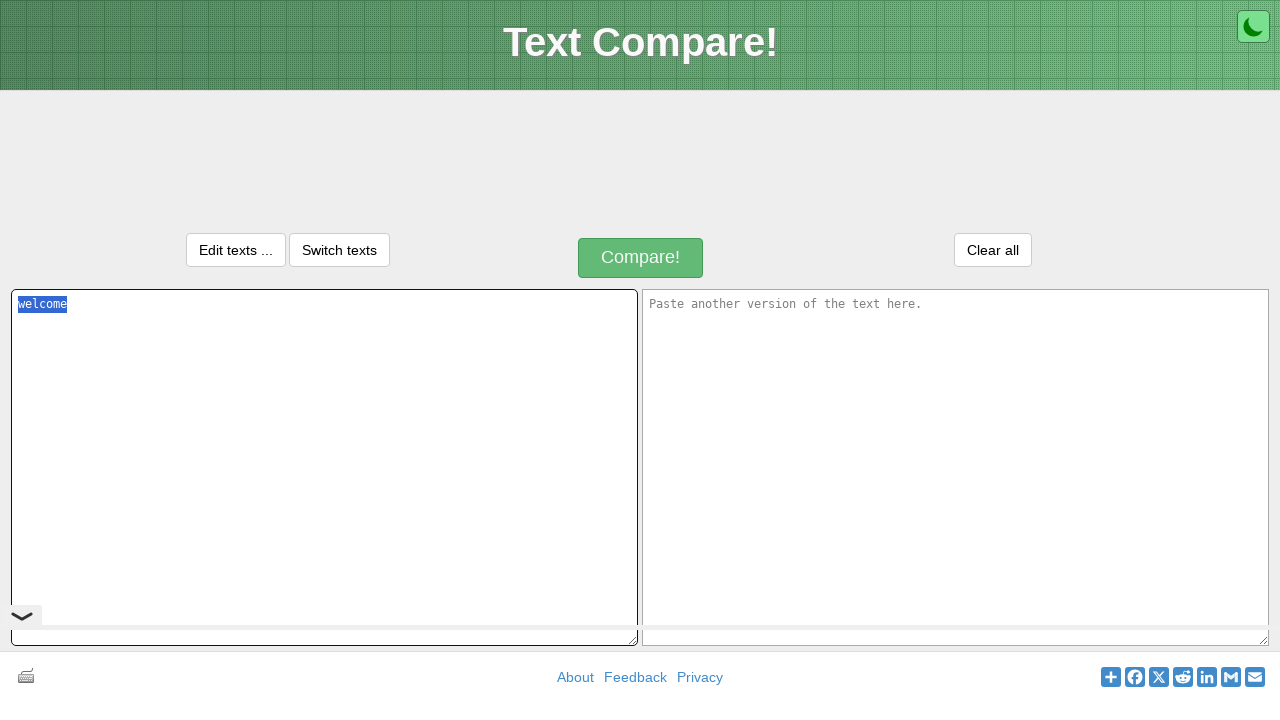

Copied selected text with Ctrl+C
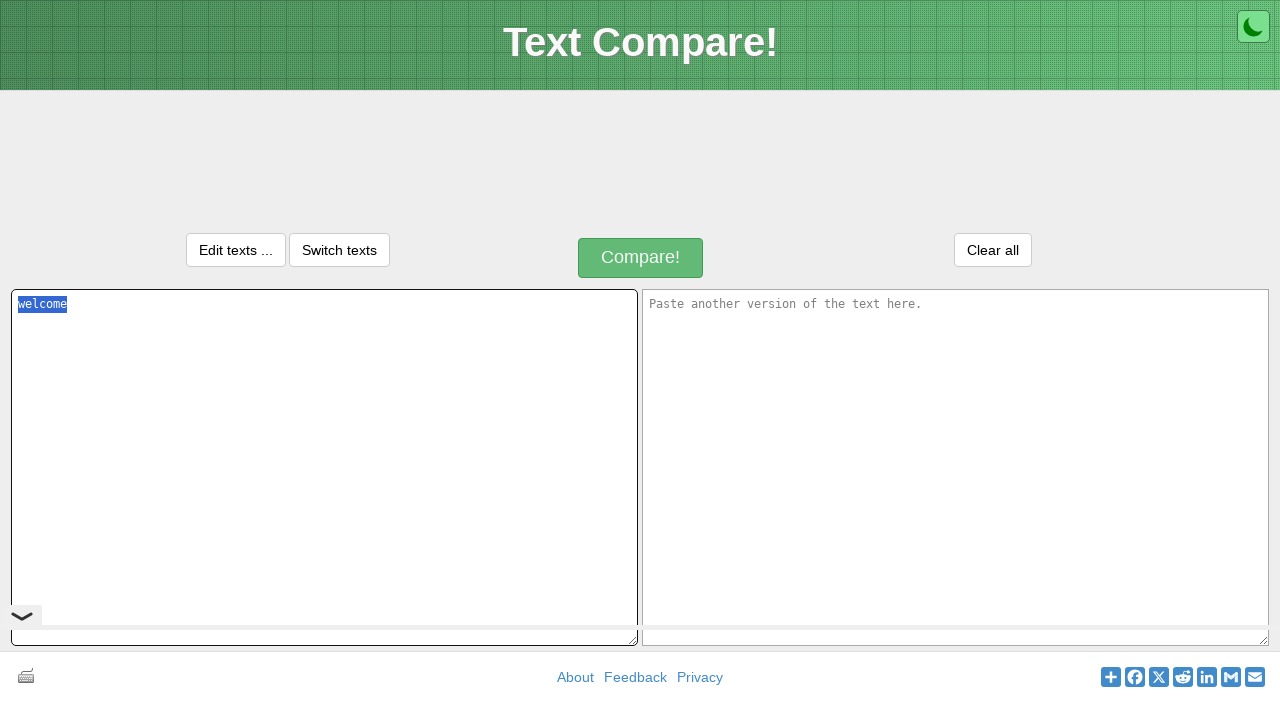

Tabbed to the next field
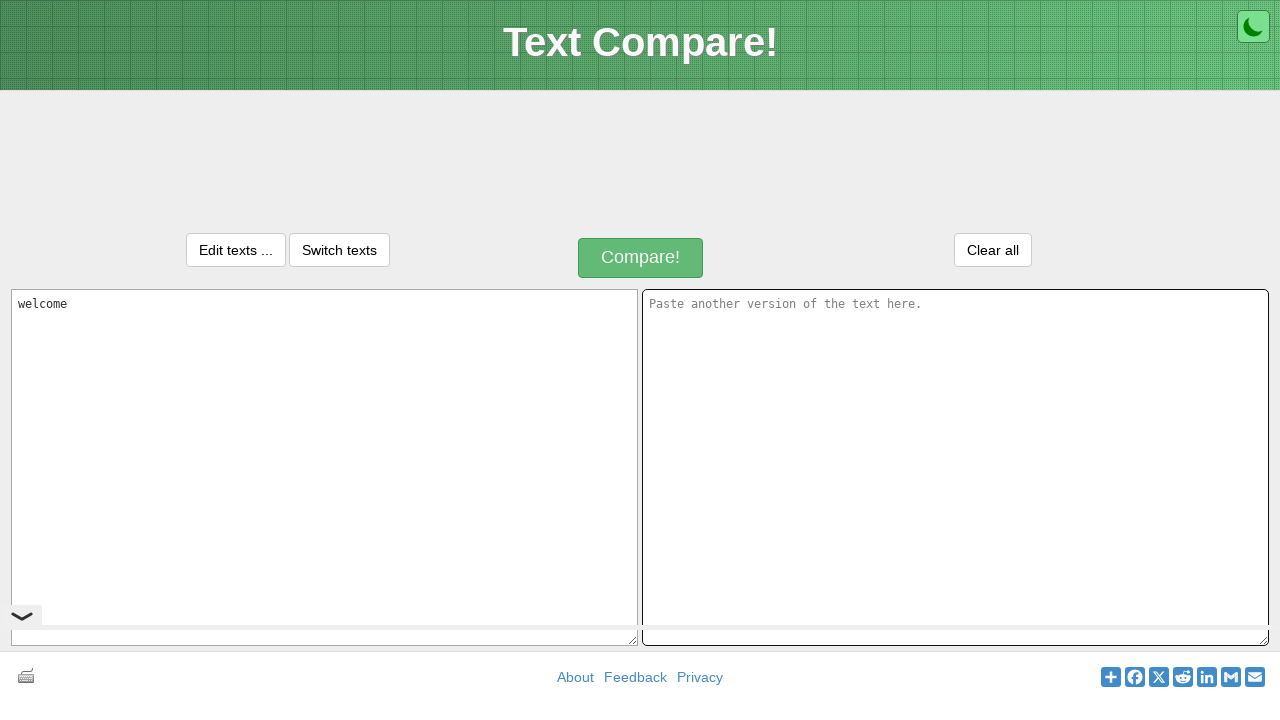

Pasted text with Ctrl+V into the second field
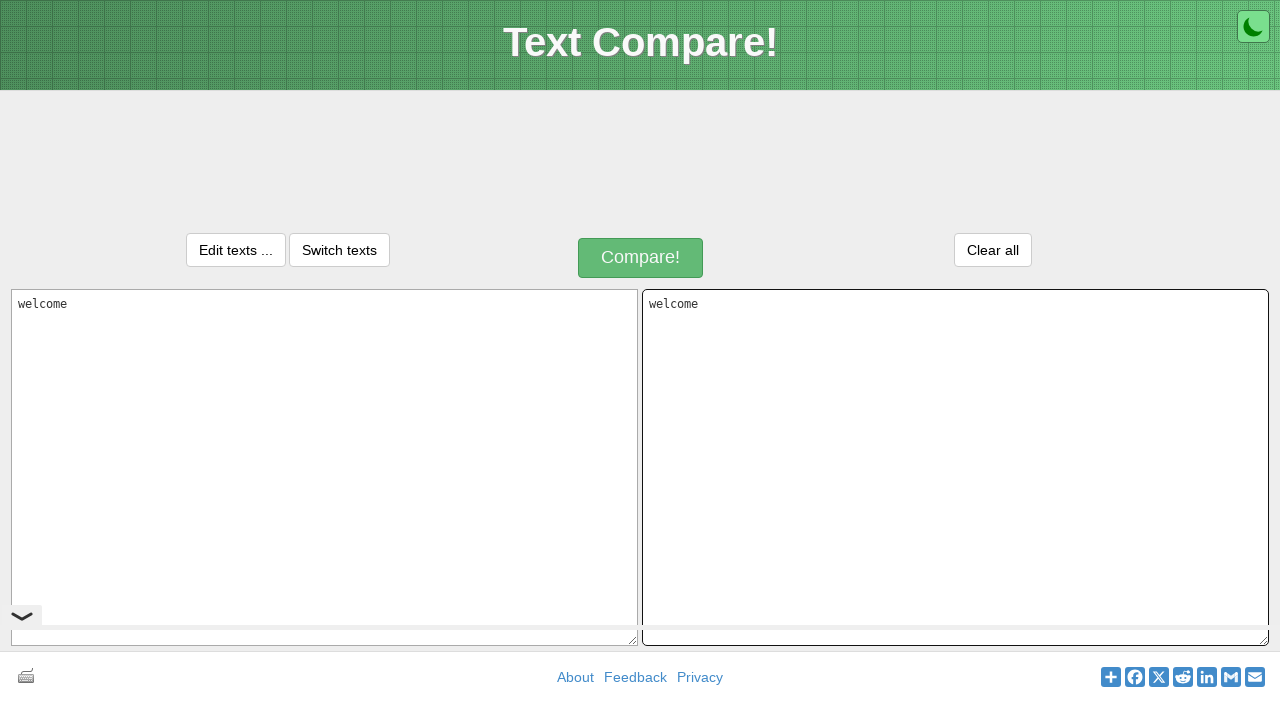

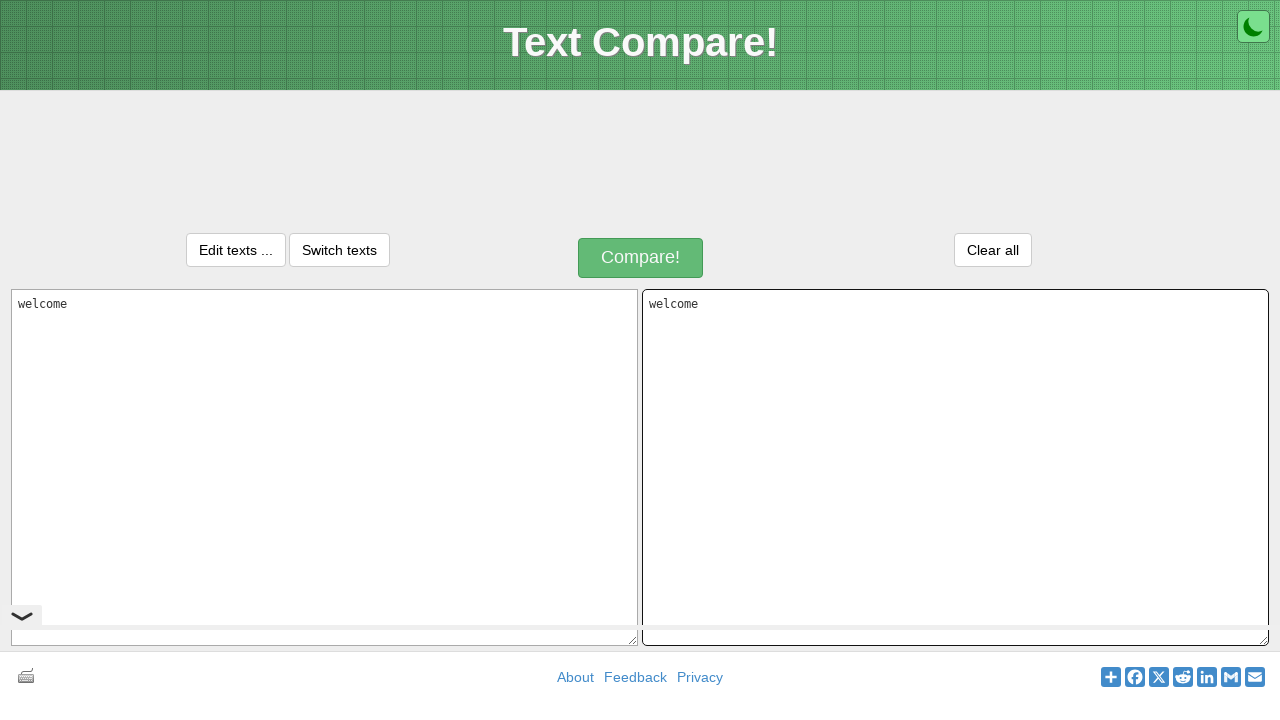